Navigates to the Rahul Shetty Academy homepage to verify basic browser navigation works

Starting URL: https://rahulshettyacademy.com

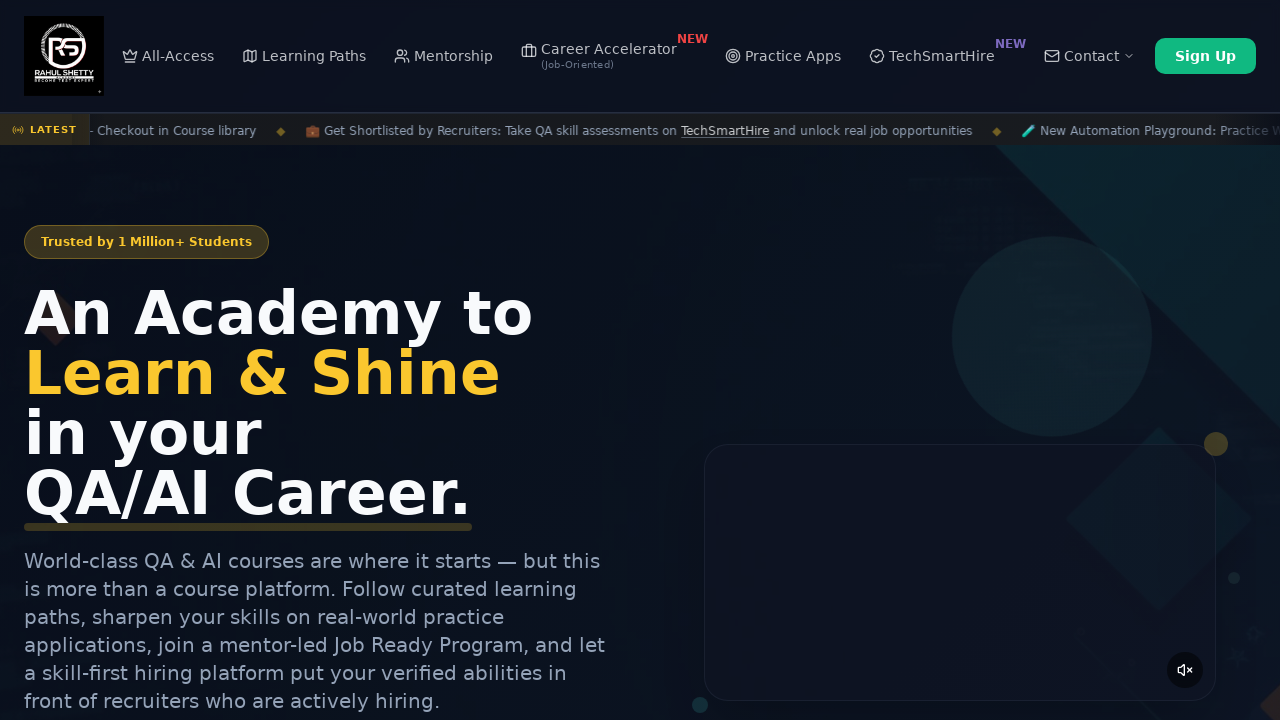

Waited for page to reach domcontentloaded state
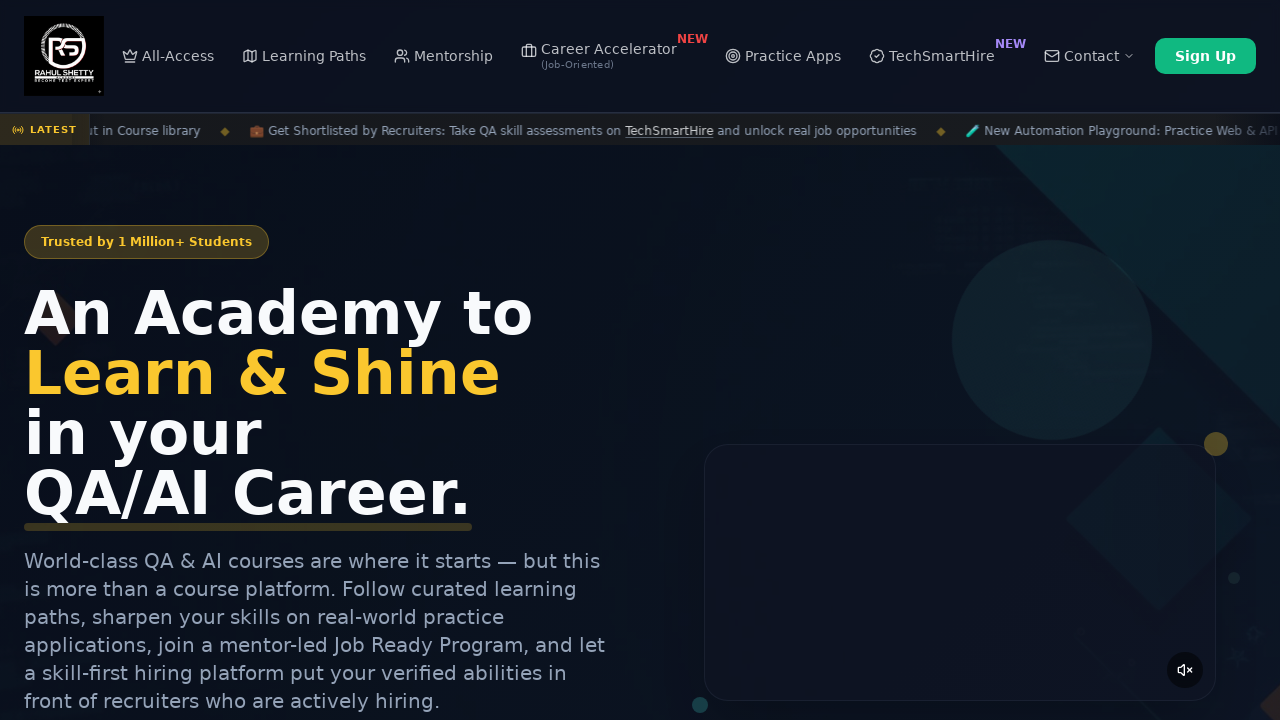

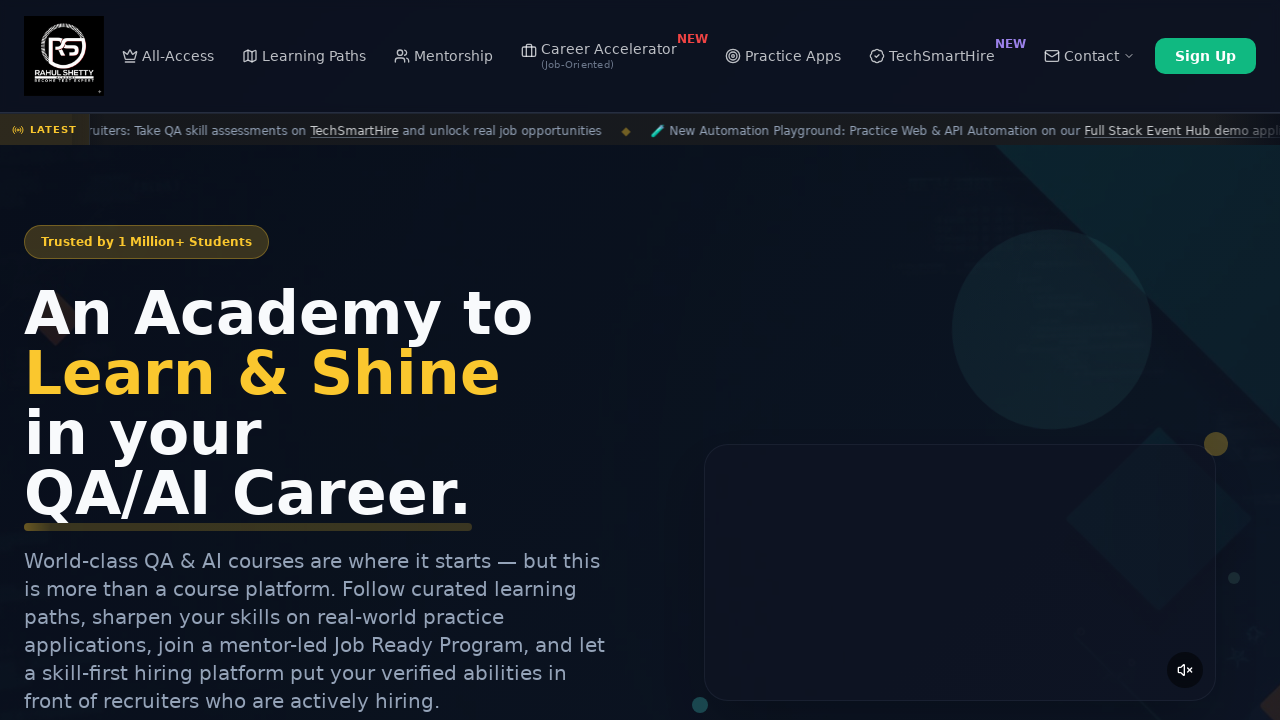